Tests an e-commerce vegetable/grocery site by searching for products containing 'ca', finding 'Cashews' in the results, adding it to the cart, and clicking the cart icon

Starting URL: https://rahulshettyacademy.com/seleniumPractise/#/

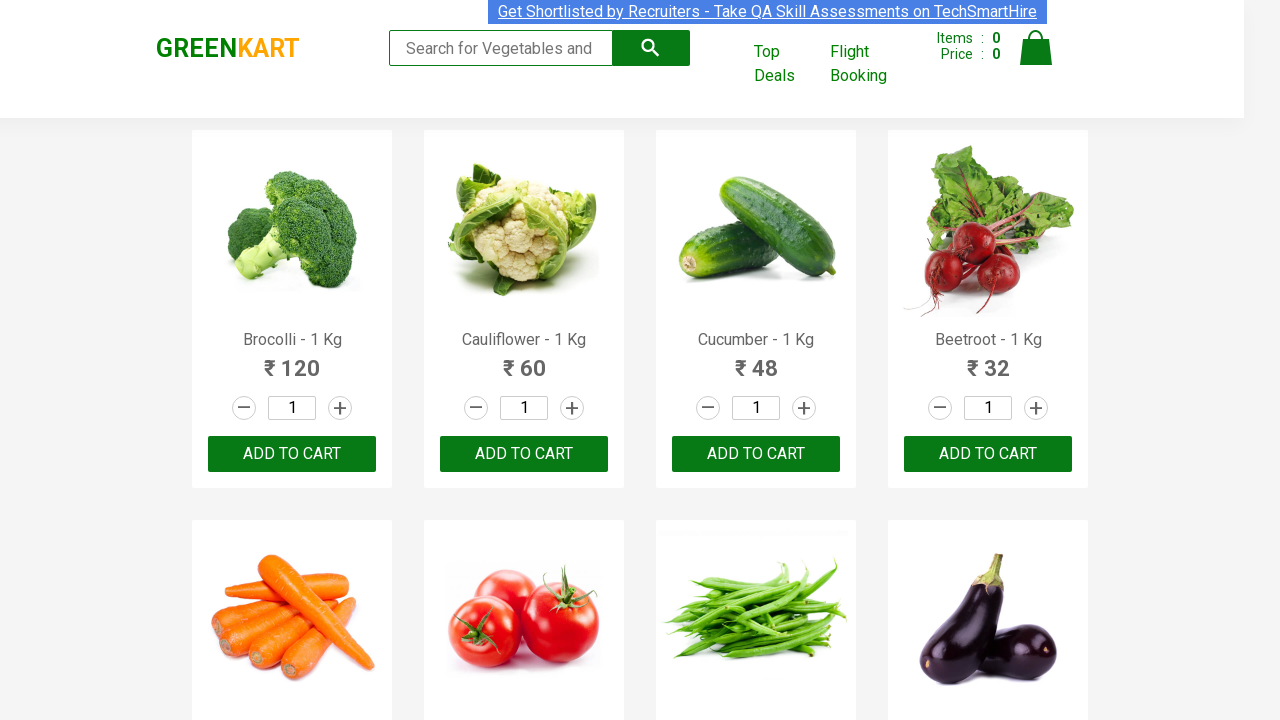

Filled search box with 'ca' on .search-keyword
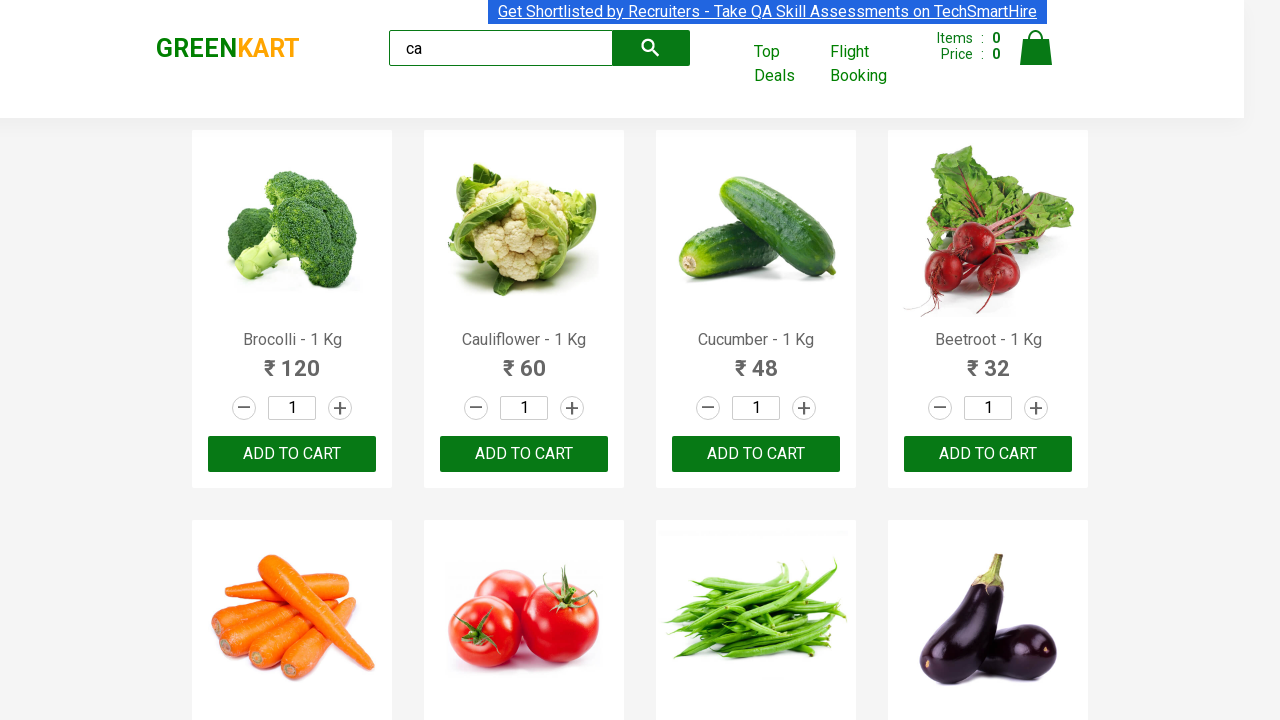

Waited for search results to load (2000ms)
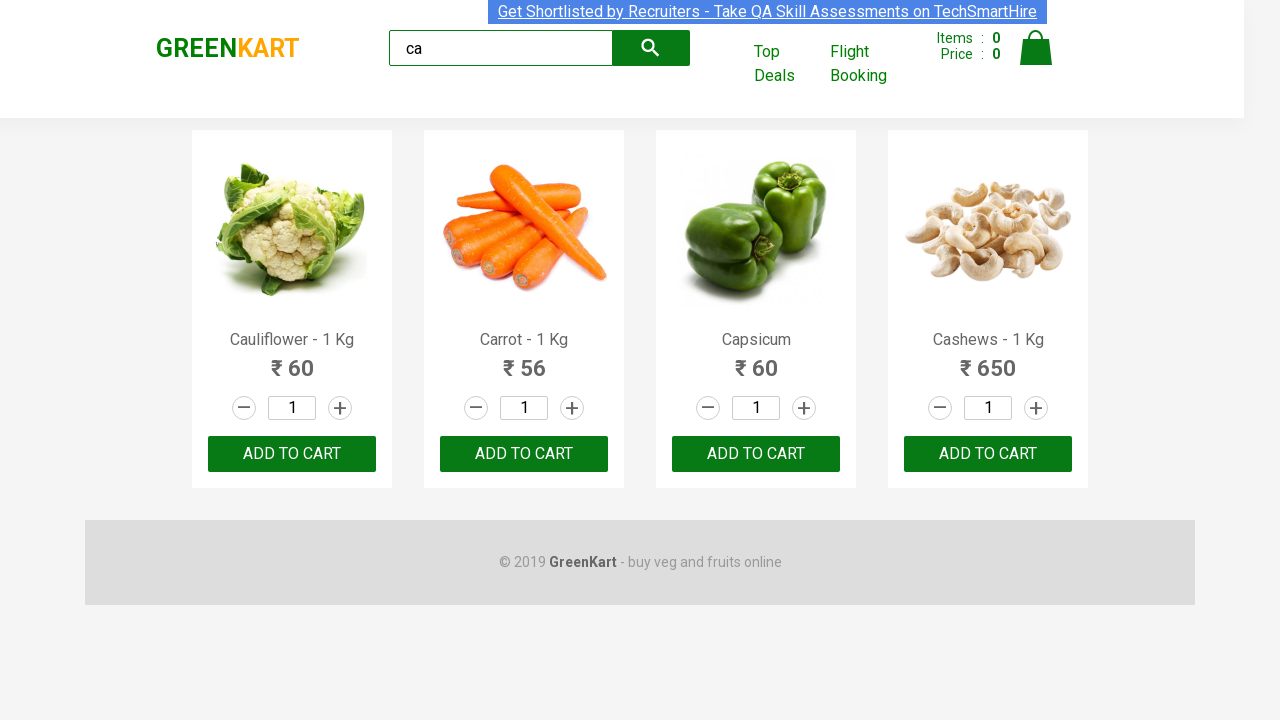

Located all products on the page
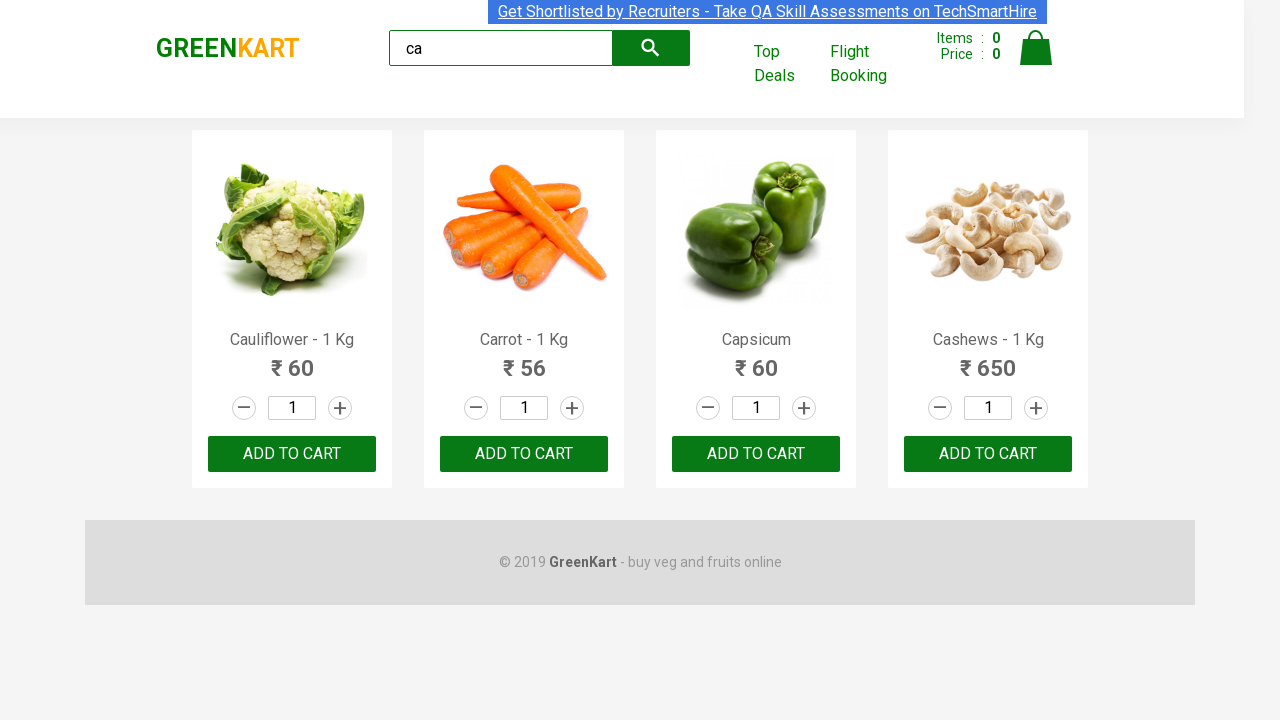

Retrieved product name: Cauliflower - 1 Kg
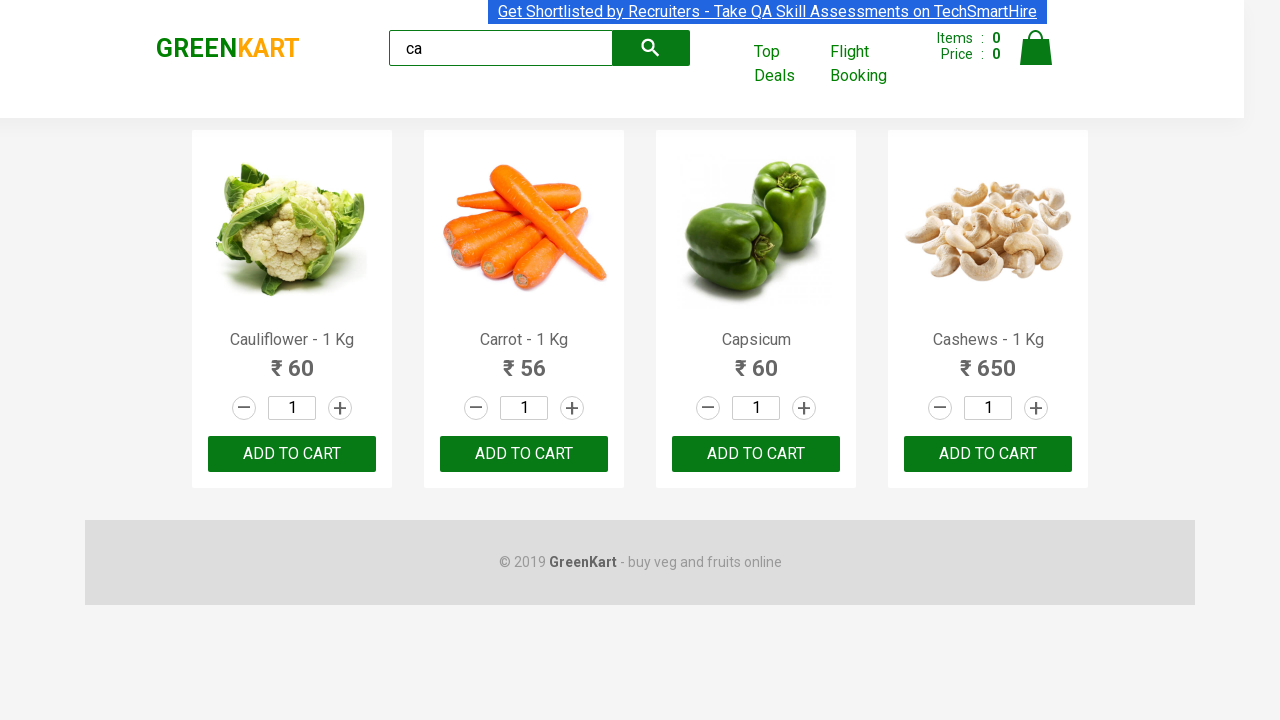

Retrieved product name: Carrot - 1 Kg
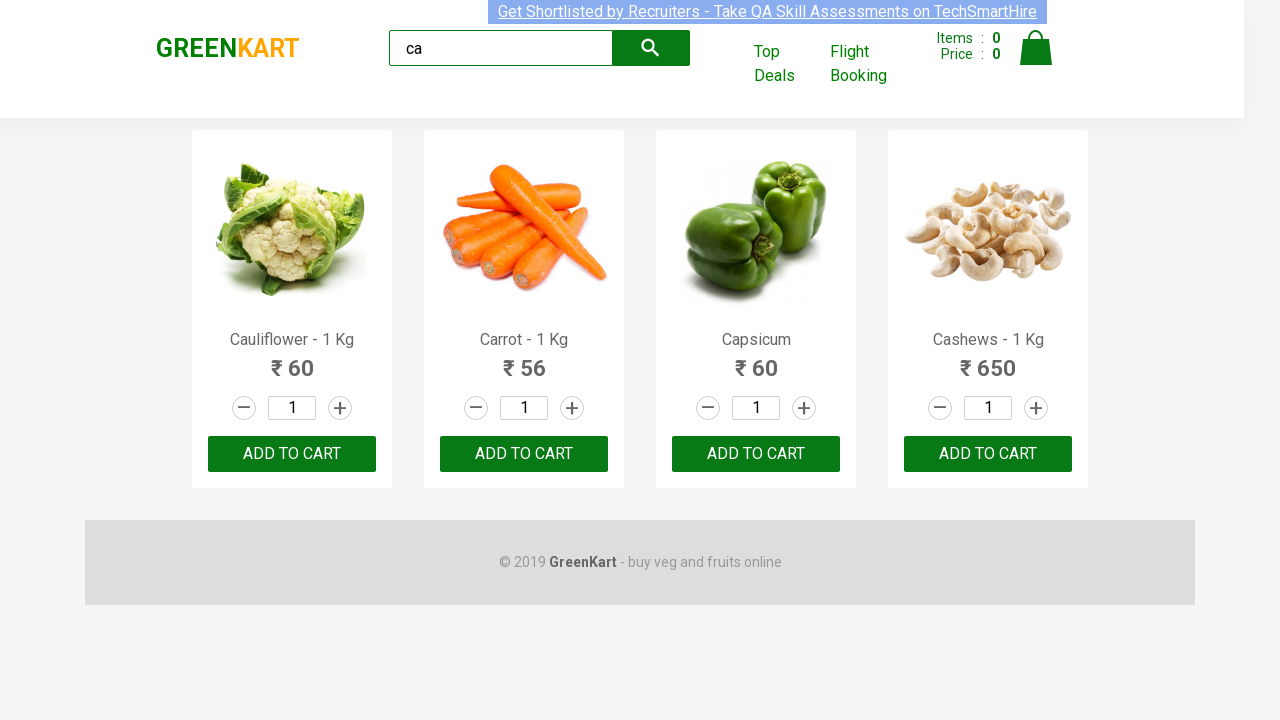

Retrieved product name: Capsicum
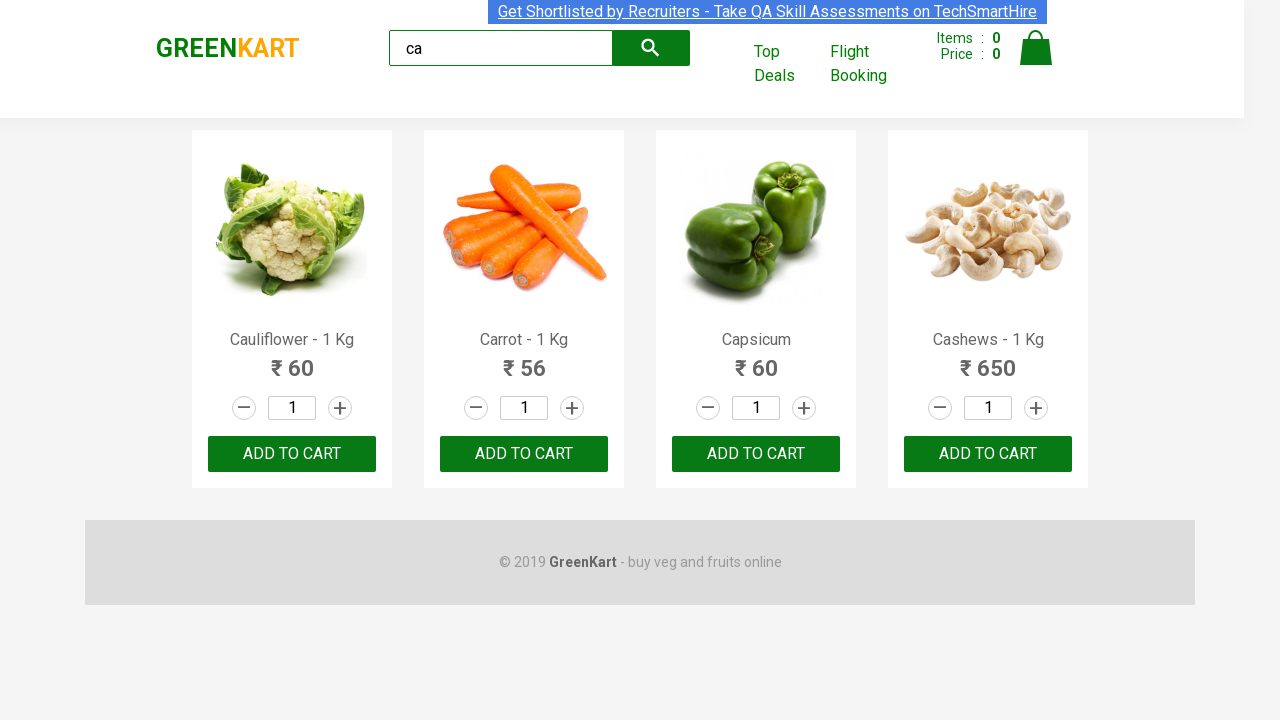

Retrieved product name: Cashews - 1 Kg
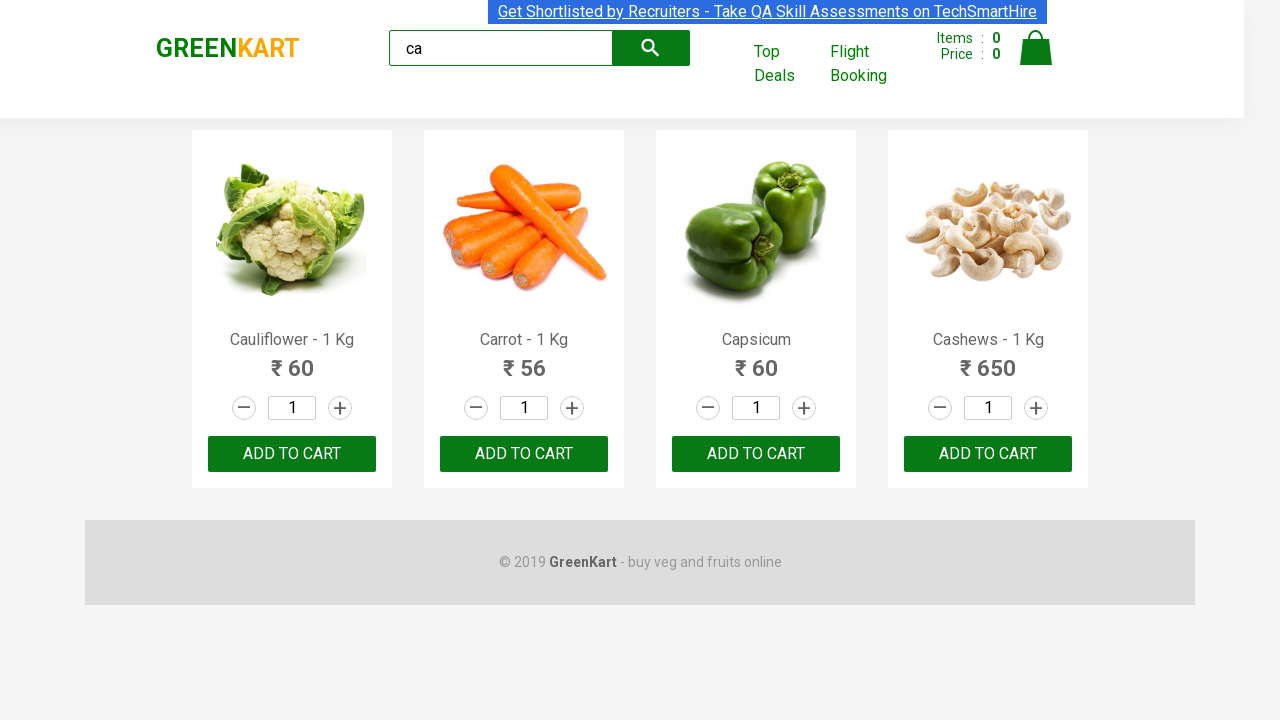

Clicked Add to Cart button for Cashews product at (988, 454) on .products .product >> nth=3 >> button
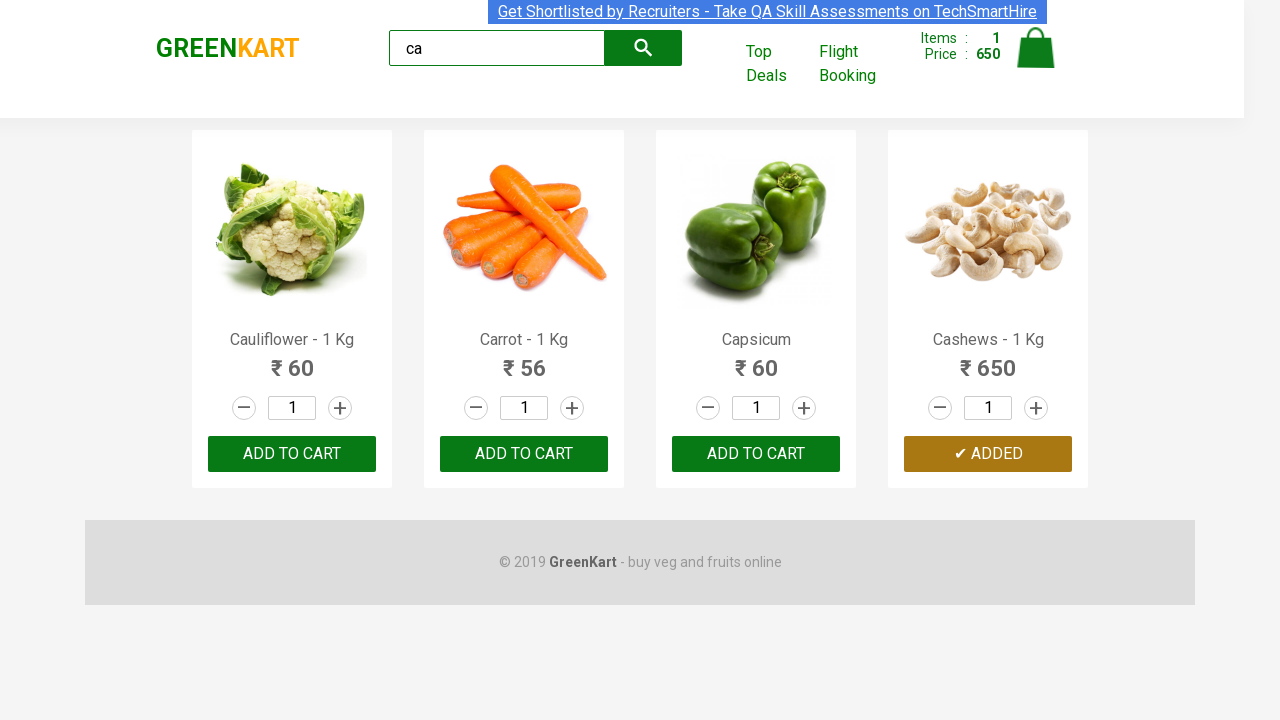

Clicked on the cart icon at (1036, 48) on .cart-icon > img
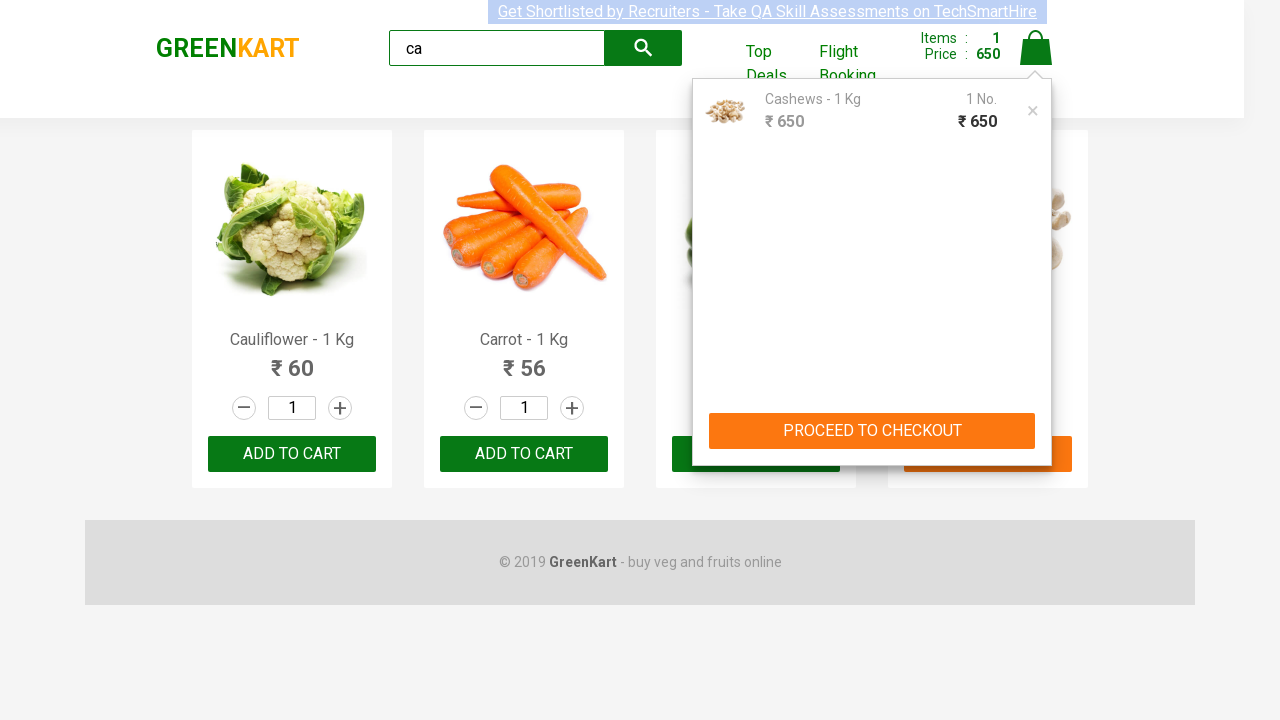

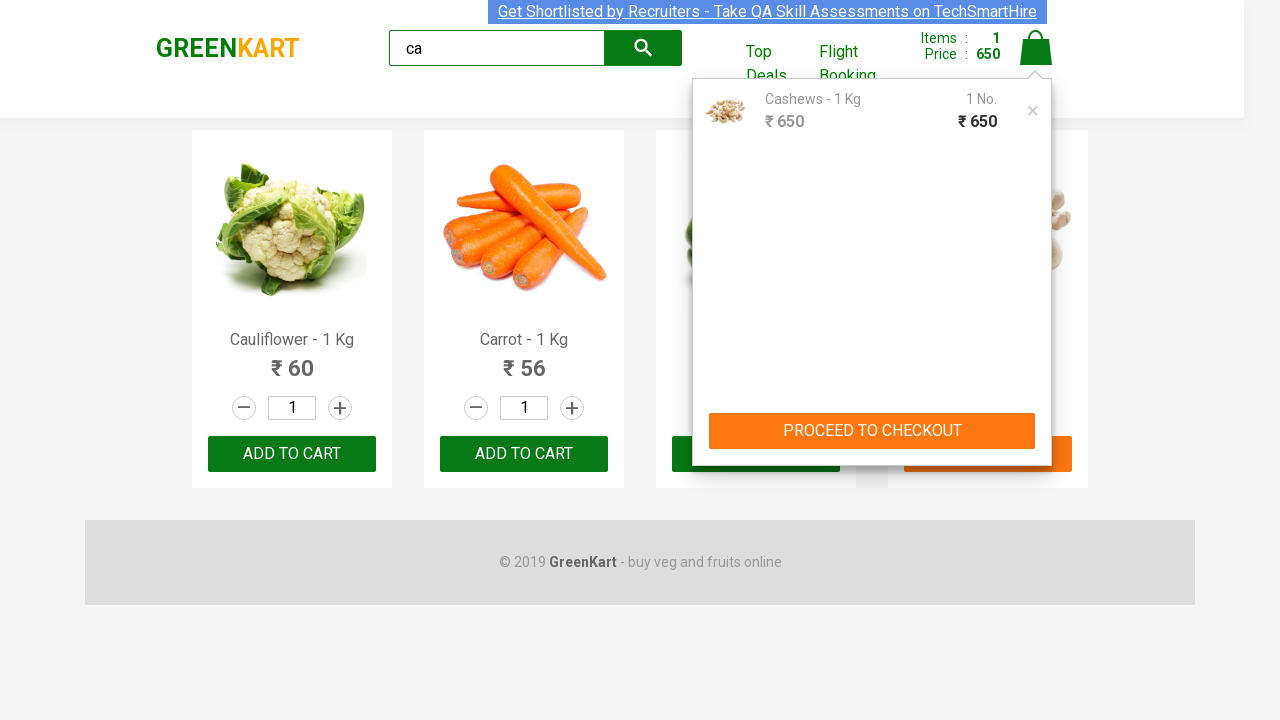